Tests editable dropdown with search functionality by typing and selecting different country names

Starting URL: https://react.semantic-ui.com/maximize/dropdown-example-search-selection/

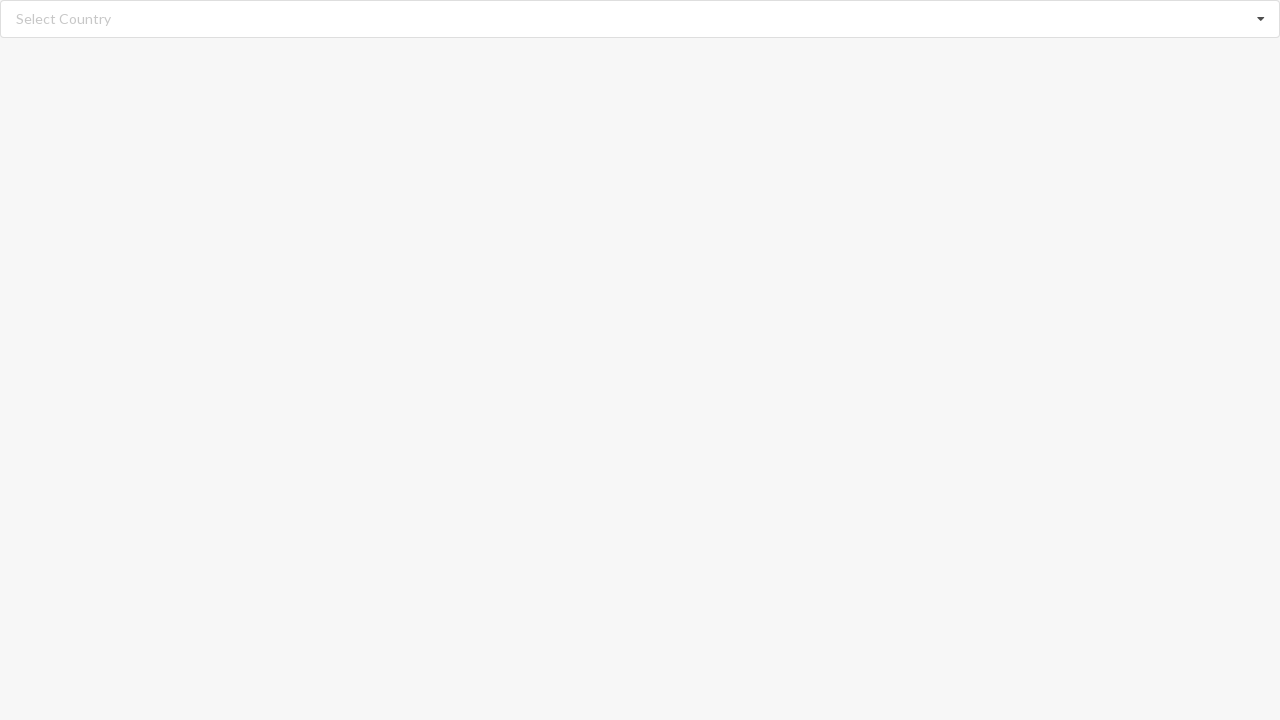

Clicked on search input field to open dropdown at (641, 19) on input.search
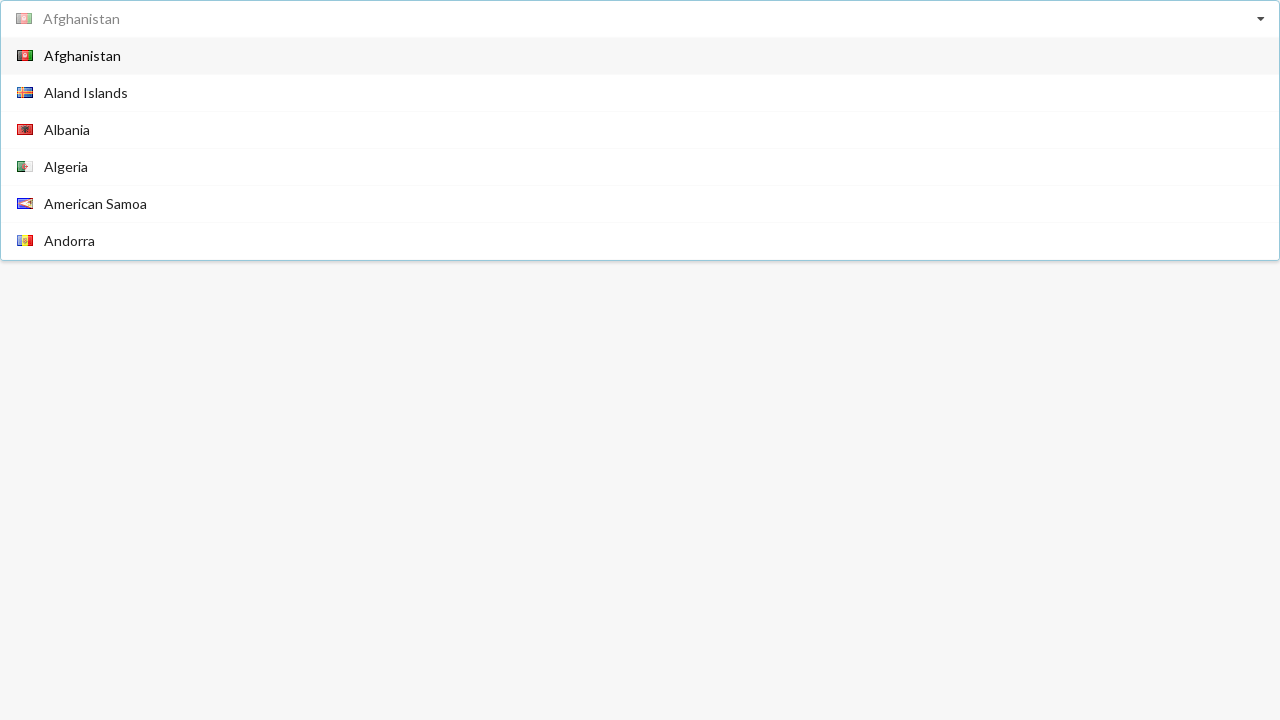

Typed 'Afghanistan' into search field on input.search
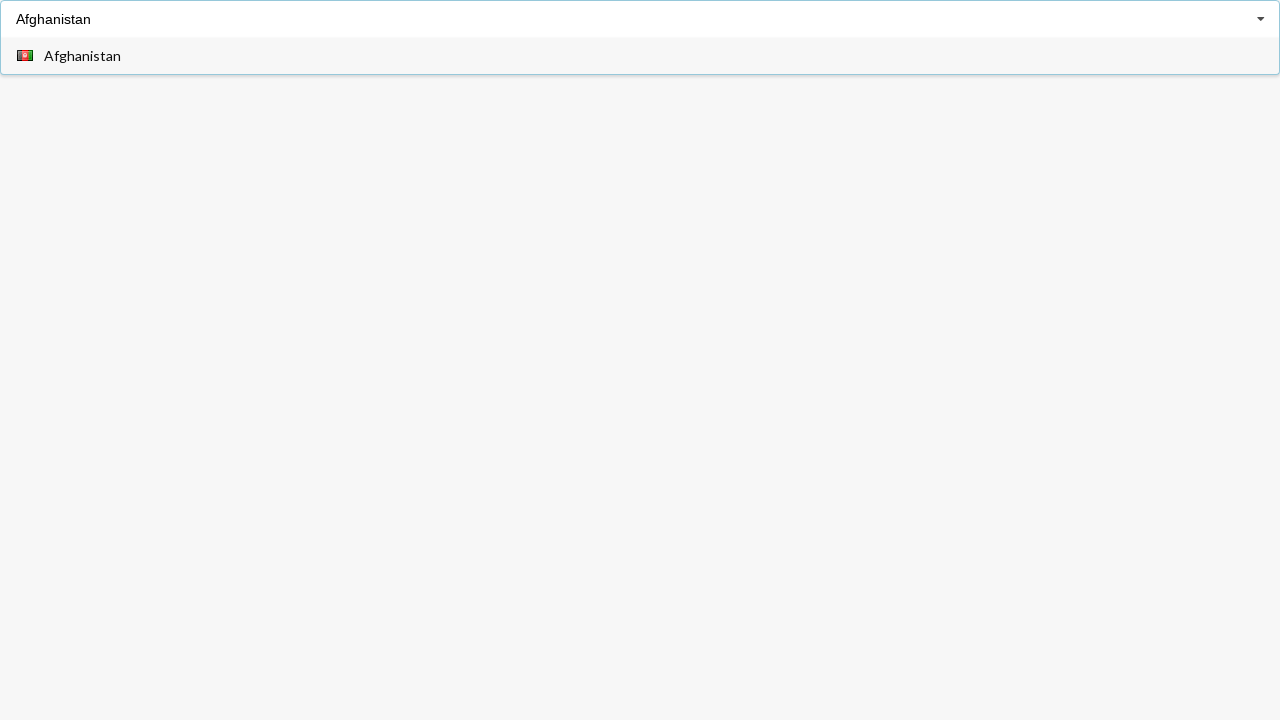

Selected 'Afghanistan' from dropdown options at (82, 56) on xpath=//div[@role='option']//span[text()='Afghanistan']
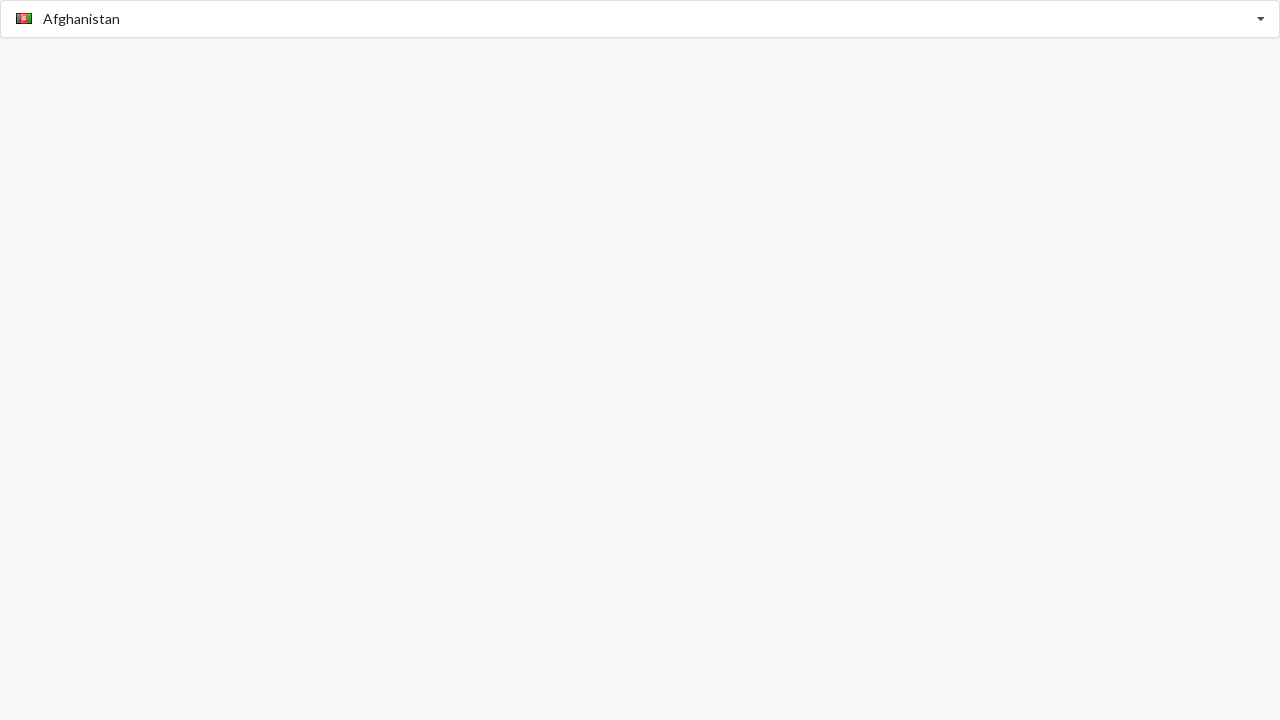

Verified that 'Afghanistan' is displayed as selected value
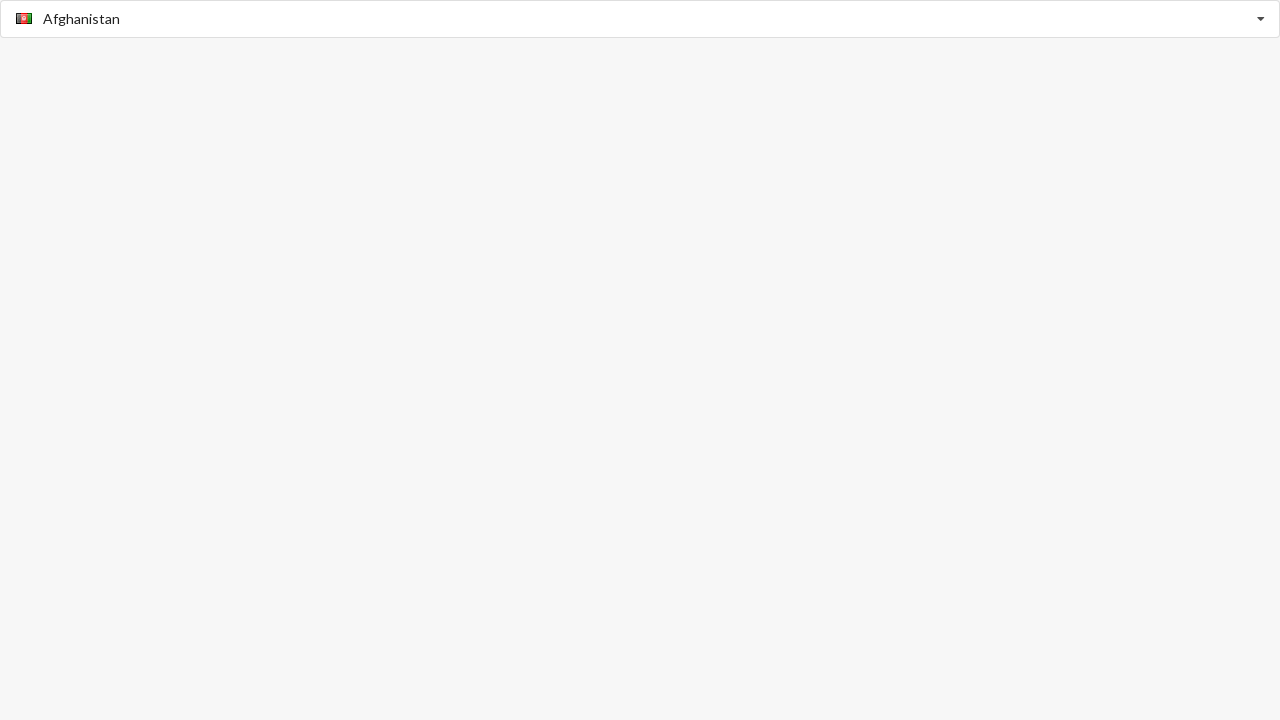

Clicked on search input field to open dropdown for new selection at (641, 19) on input.search
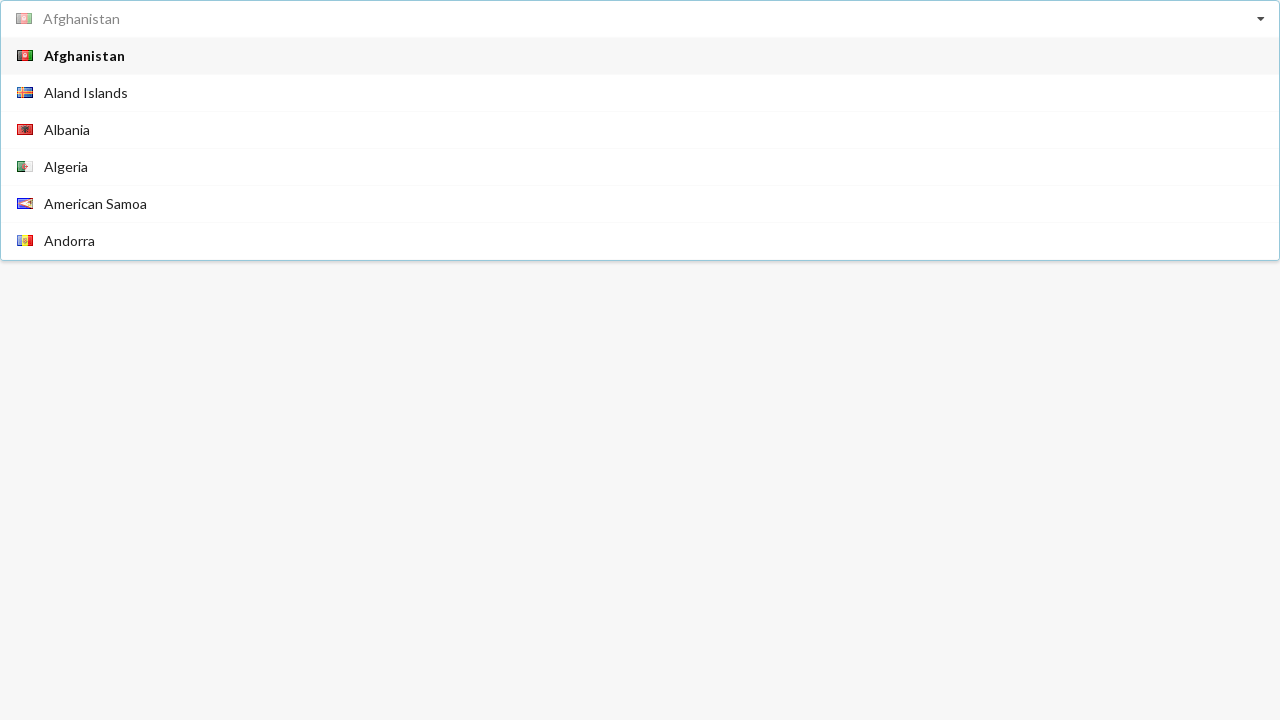

Typed 'Albania' into search field on input.search
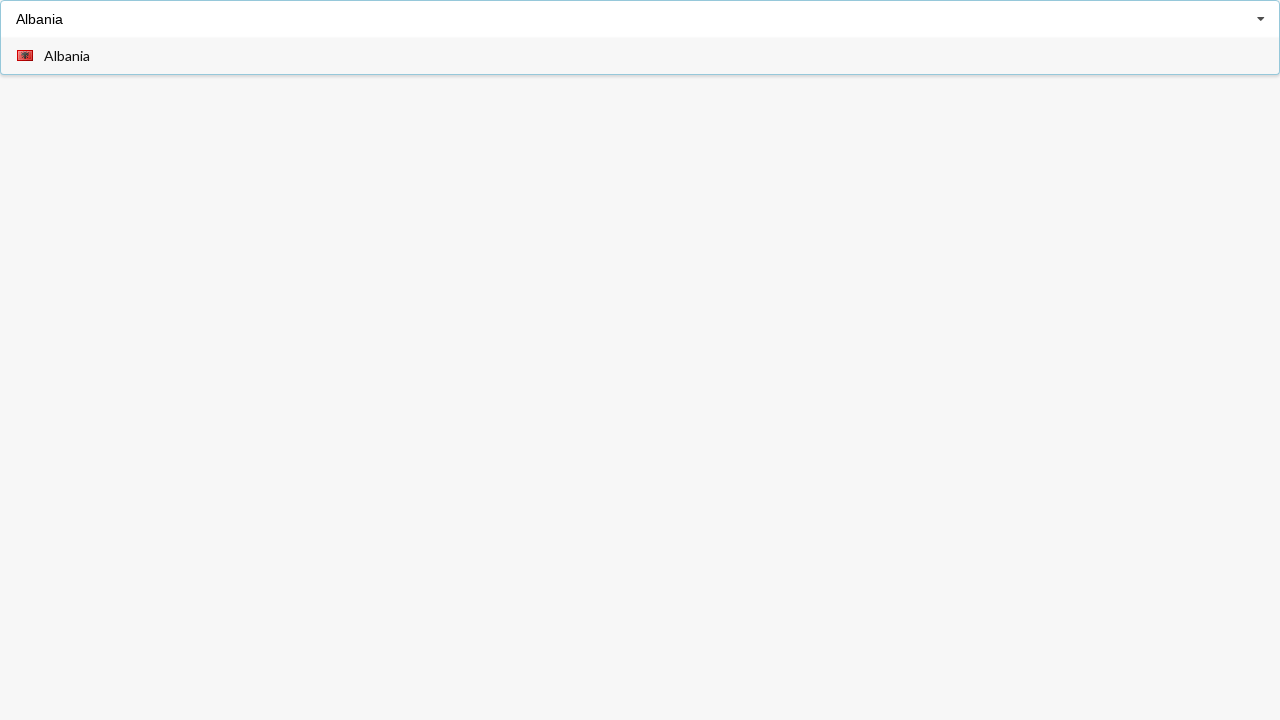

Selected 'Albania' from dropdown options at (67, 56) on xpath=//div[@role='option']//span[text()='Albania']
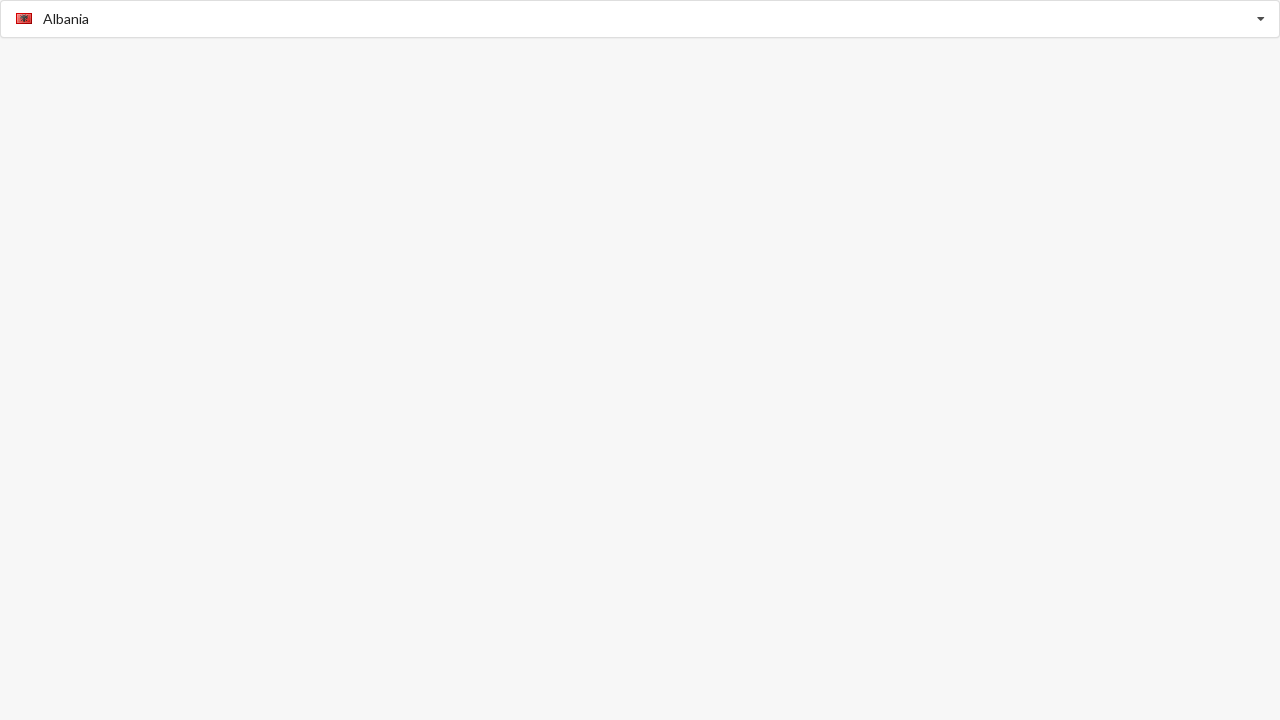

Verified that 'Albania' is displayed as selected value
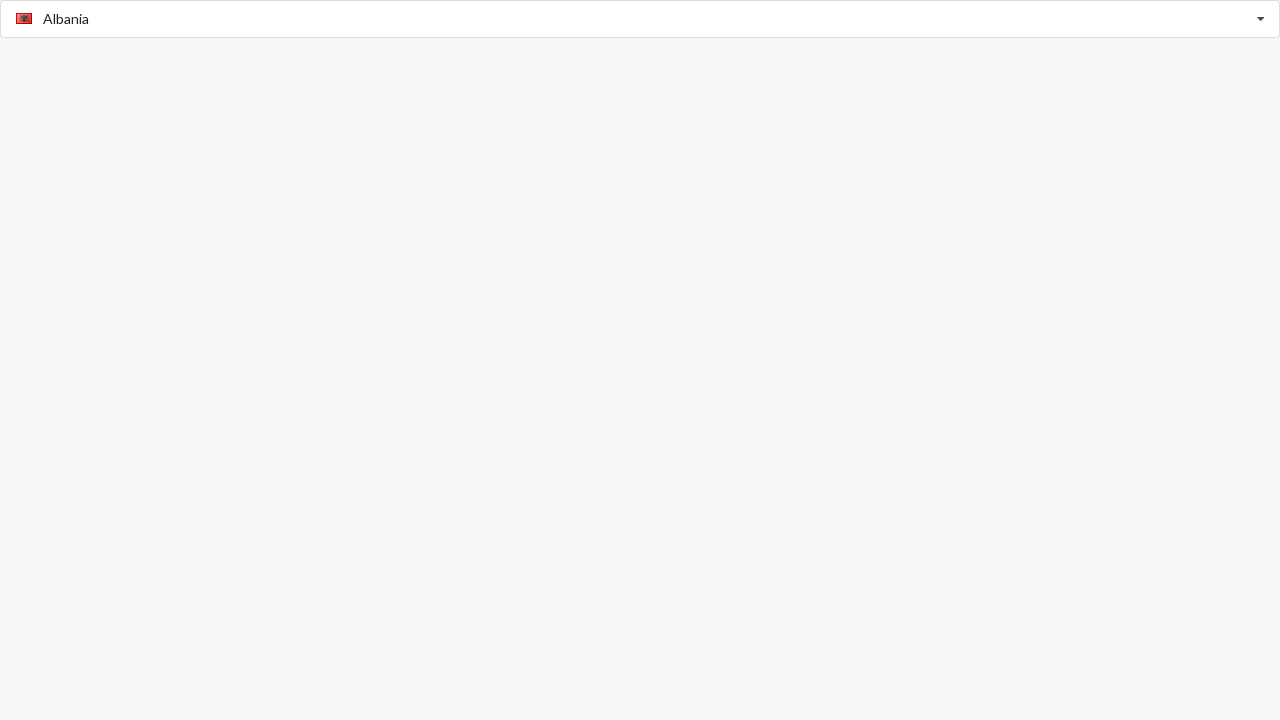

Clicked on search input field to open dropdown for new selection at (641, 19) on input.search
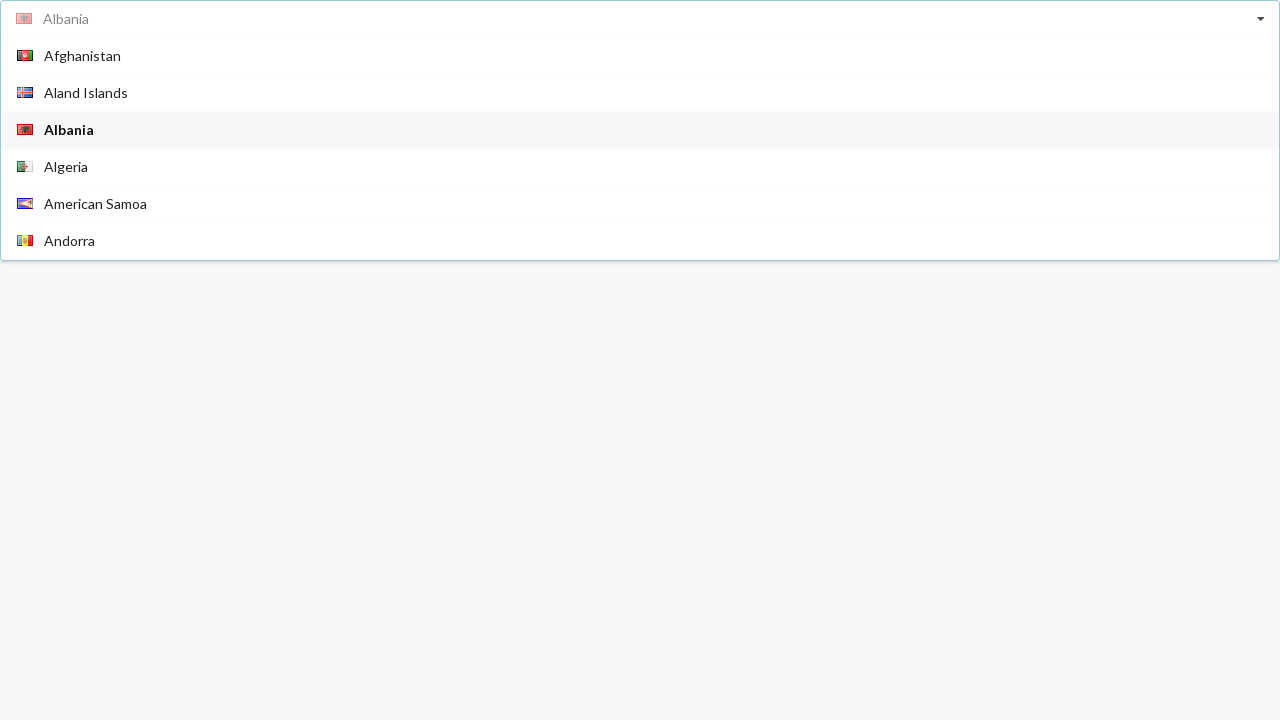

Typed 'Belgium' into search field on input.search
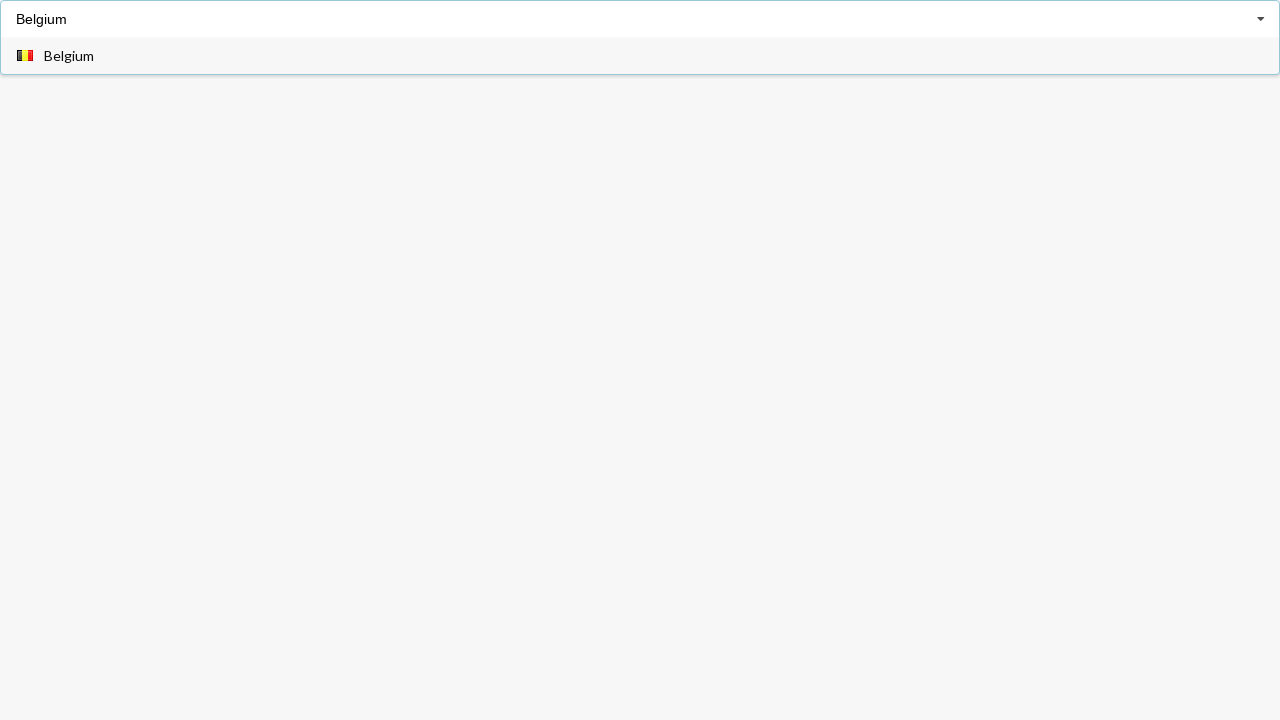

Selected 'Belgium' from dropdown options at (69, 56) on xpath=//div[@role='option']//span[text()='Belgium']
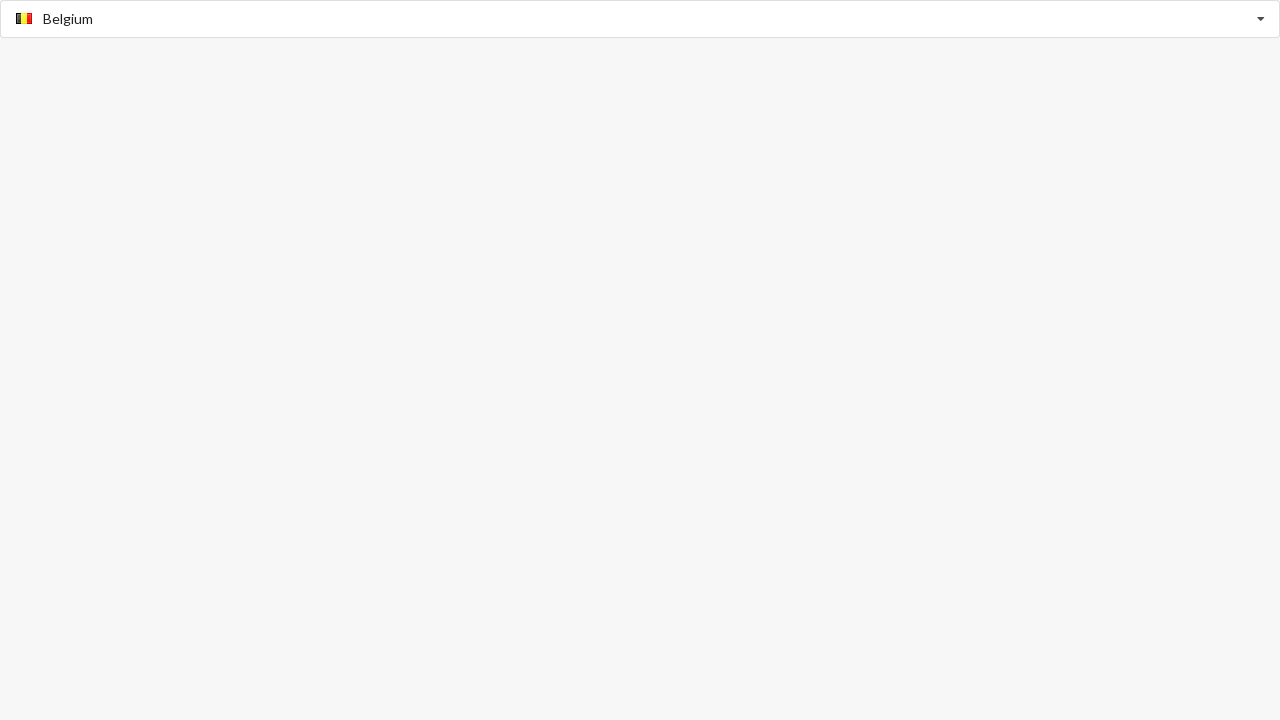

Verified that 'Belgium' is displayed as selected value
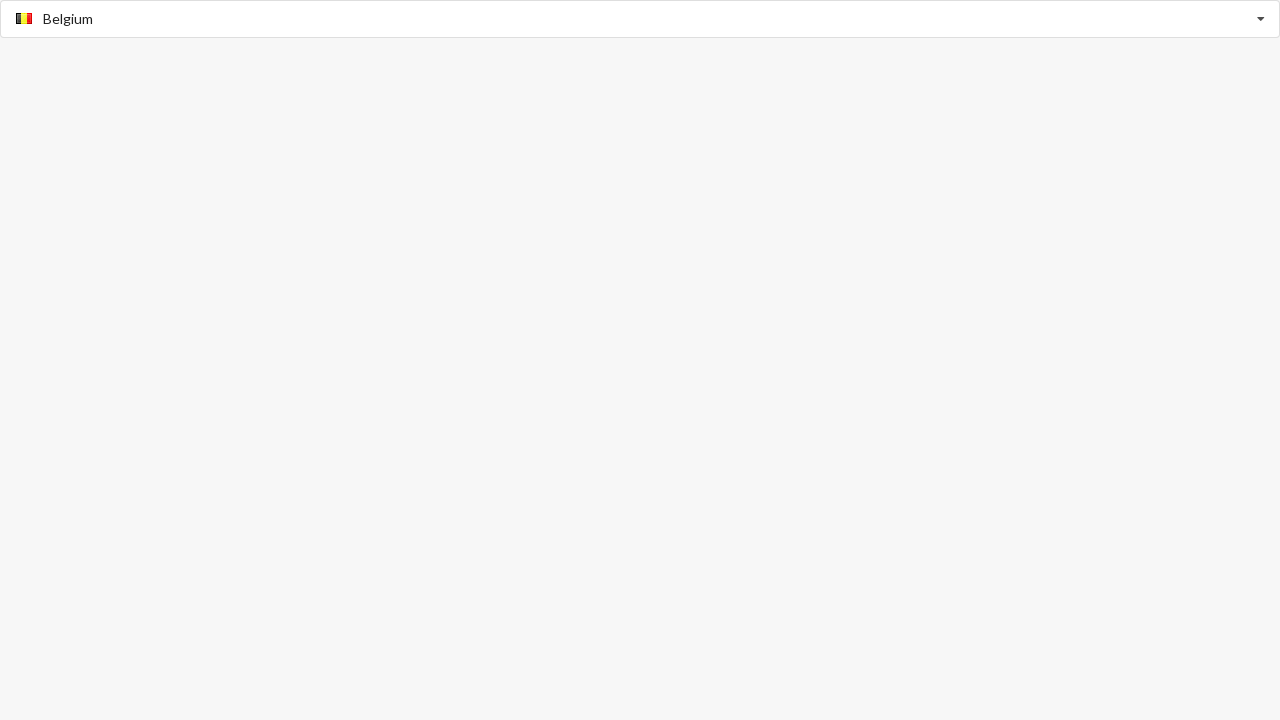

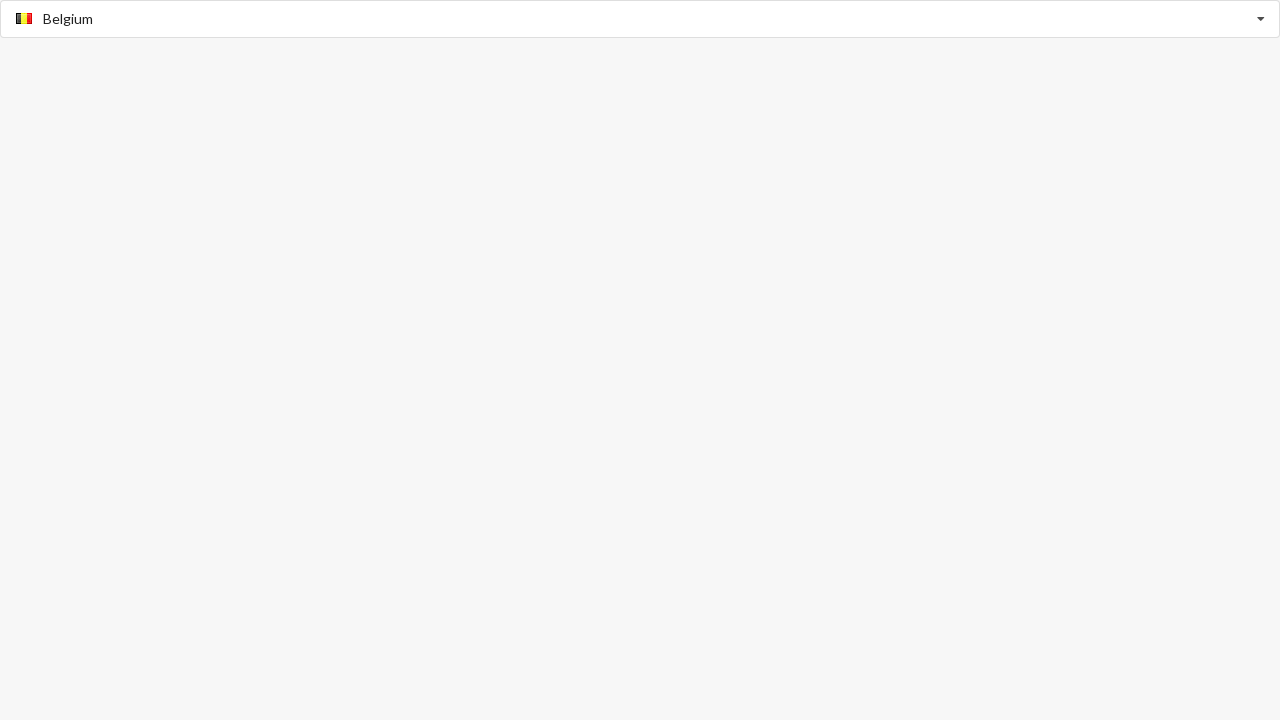